Tests drag-and-drop by offset functionality by dragging a source element to specific x/y offset coordinates.

Starting URL: https://crossbrowsertesting.github.io/drag-and-drop

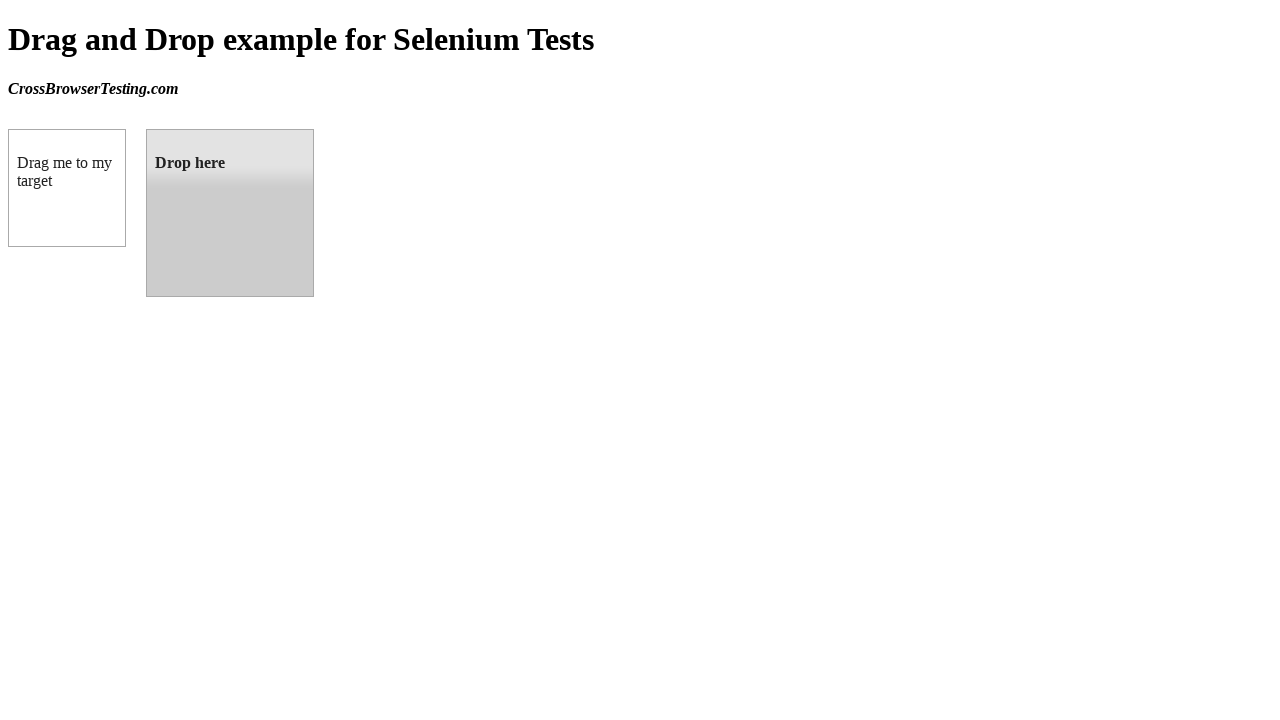

Waited for draggable element to be visible
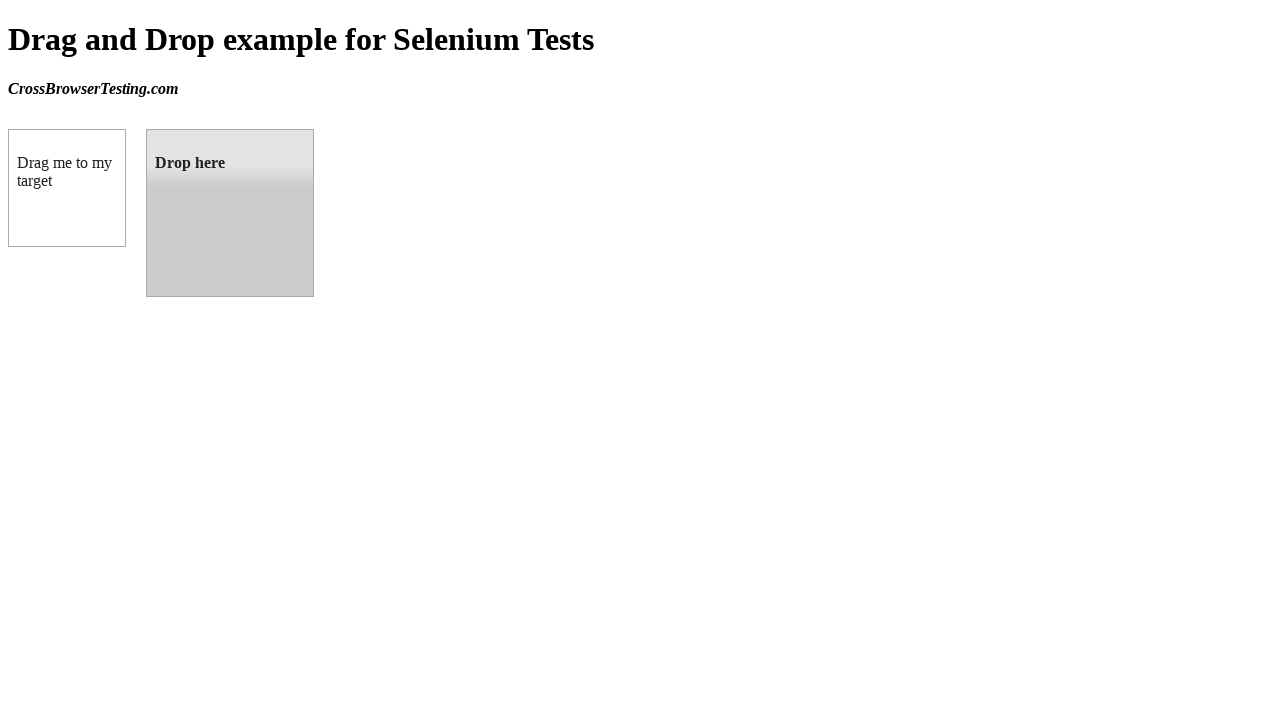

Waited for droppable element to be visible
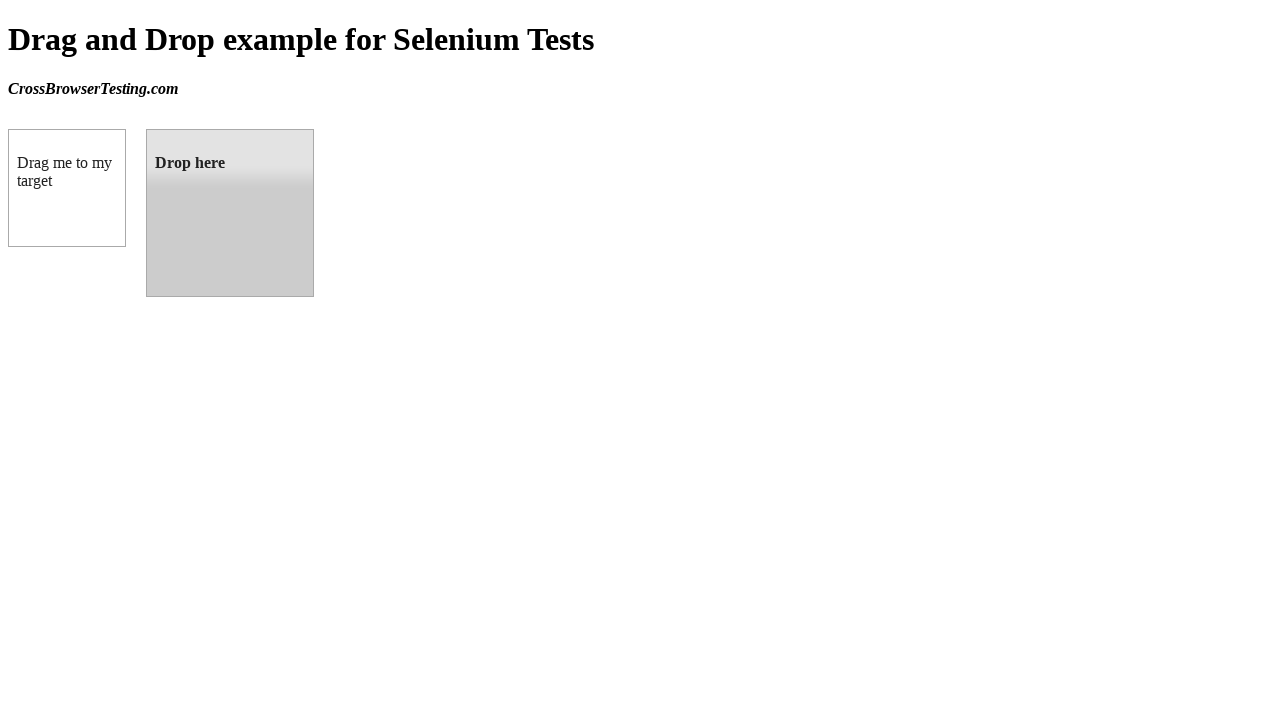

Retrieved target element bounding box and calculated center coordinates
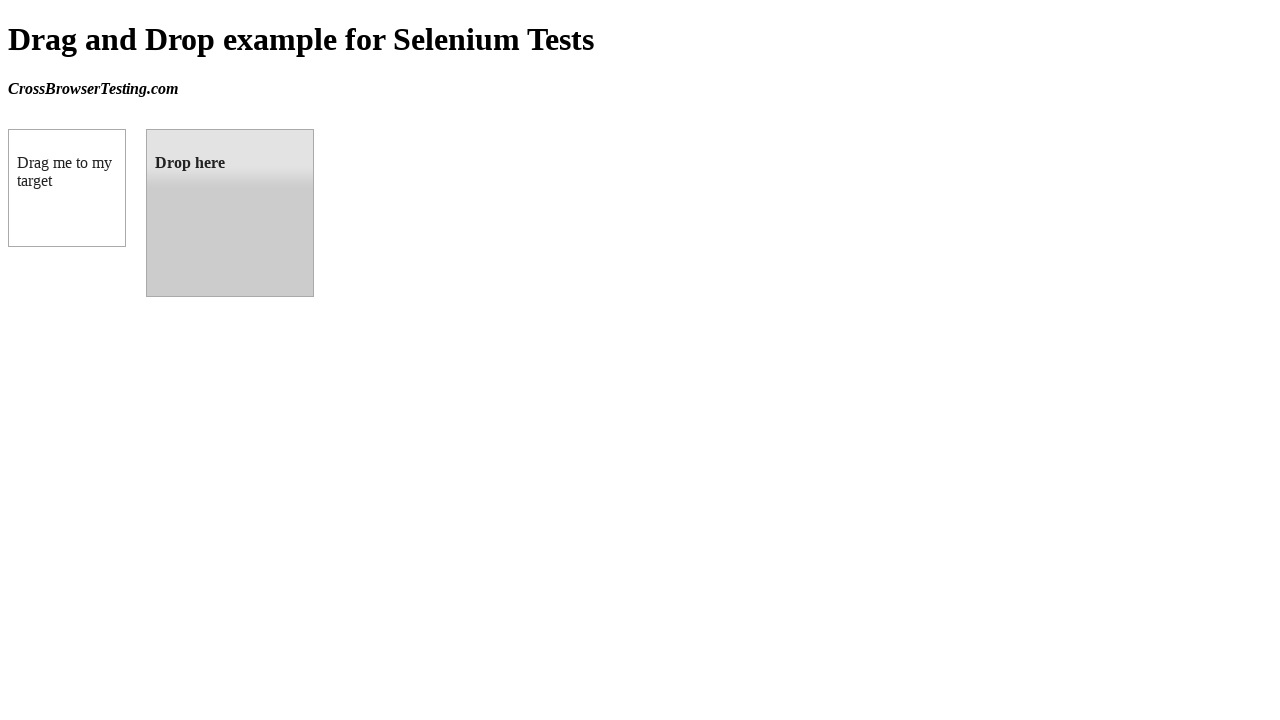

Retrieved source element bounding box and calculated center coordinates
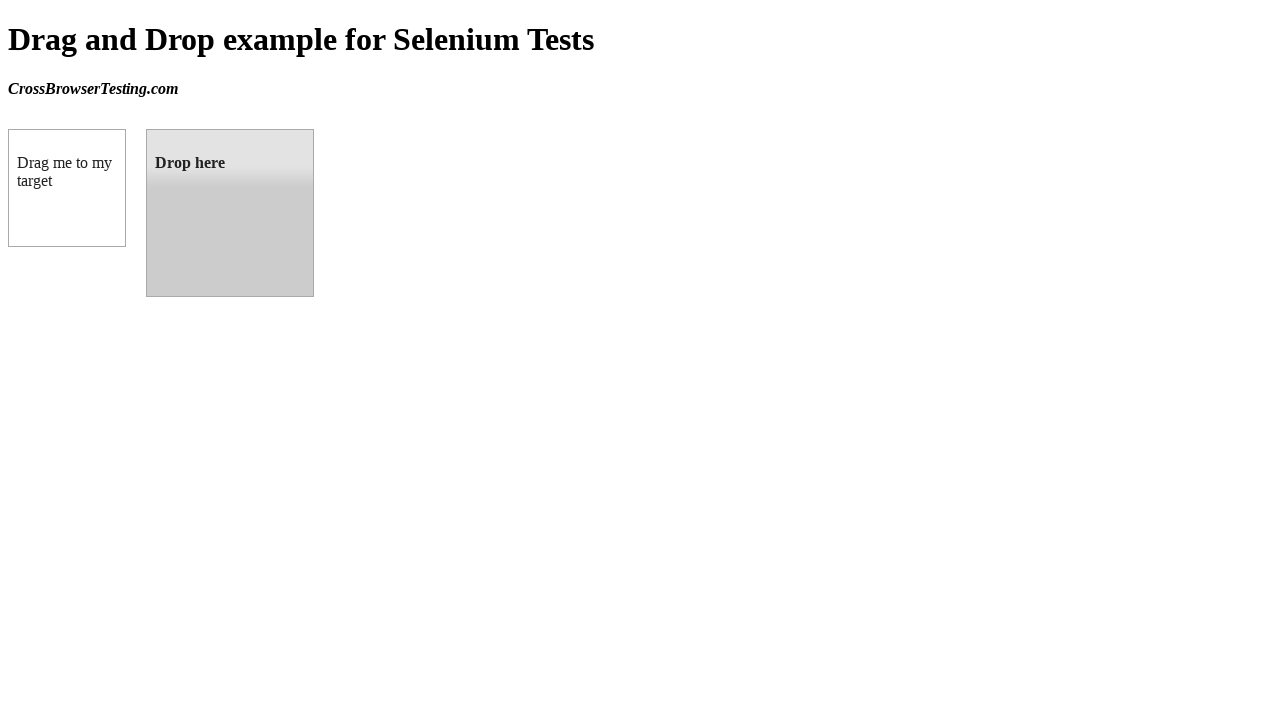

Moved mouse to draggable element center position at (67, 188)
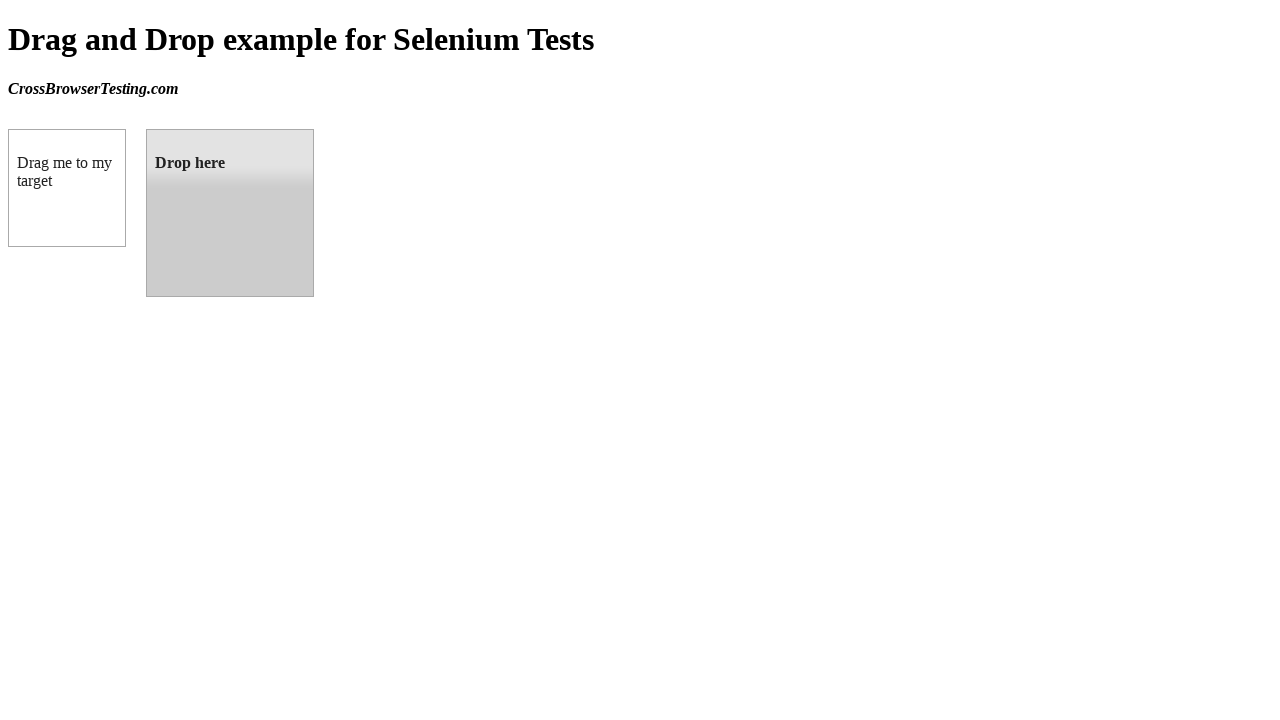

Pressed mouse button down on draggable element at (67, 188)
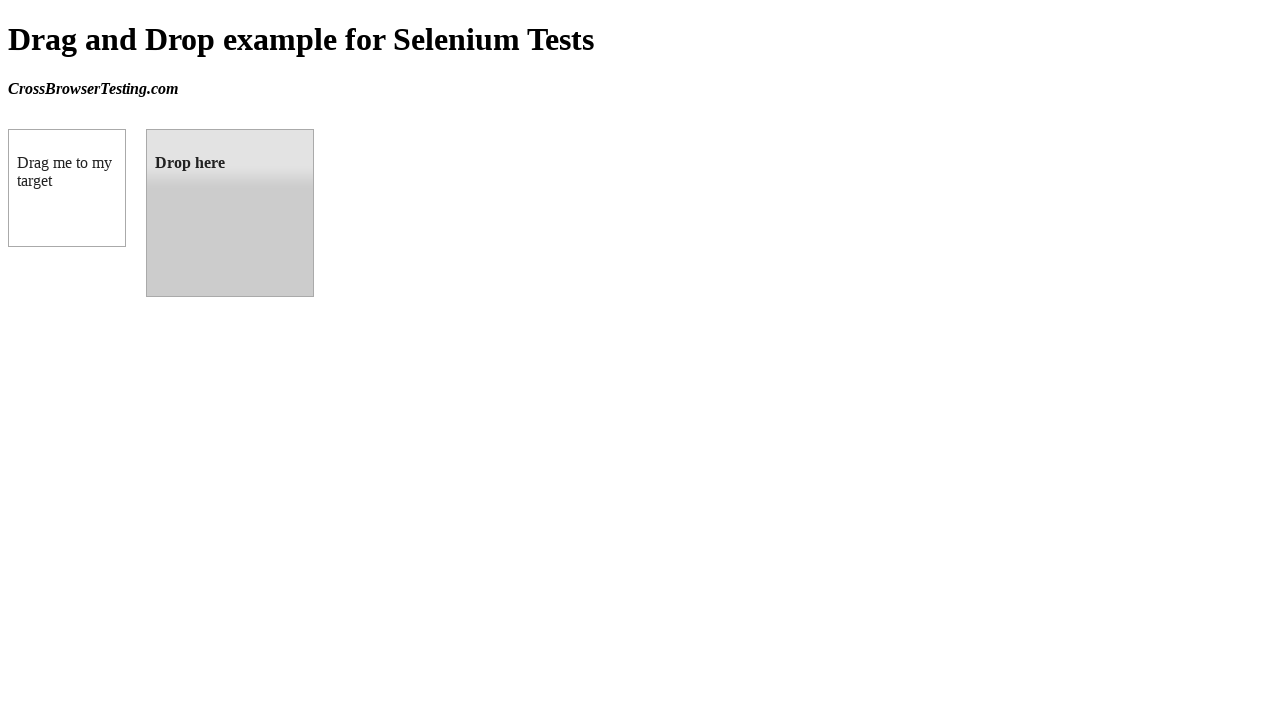

Dragged element to droppable target center position at (230, 213)
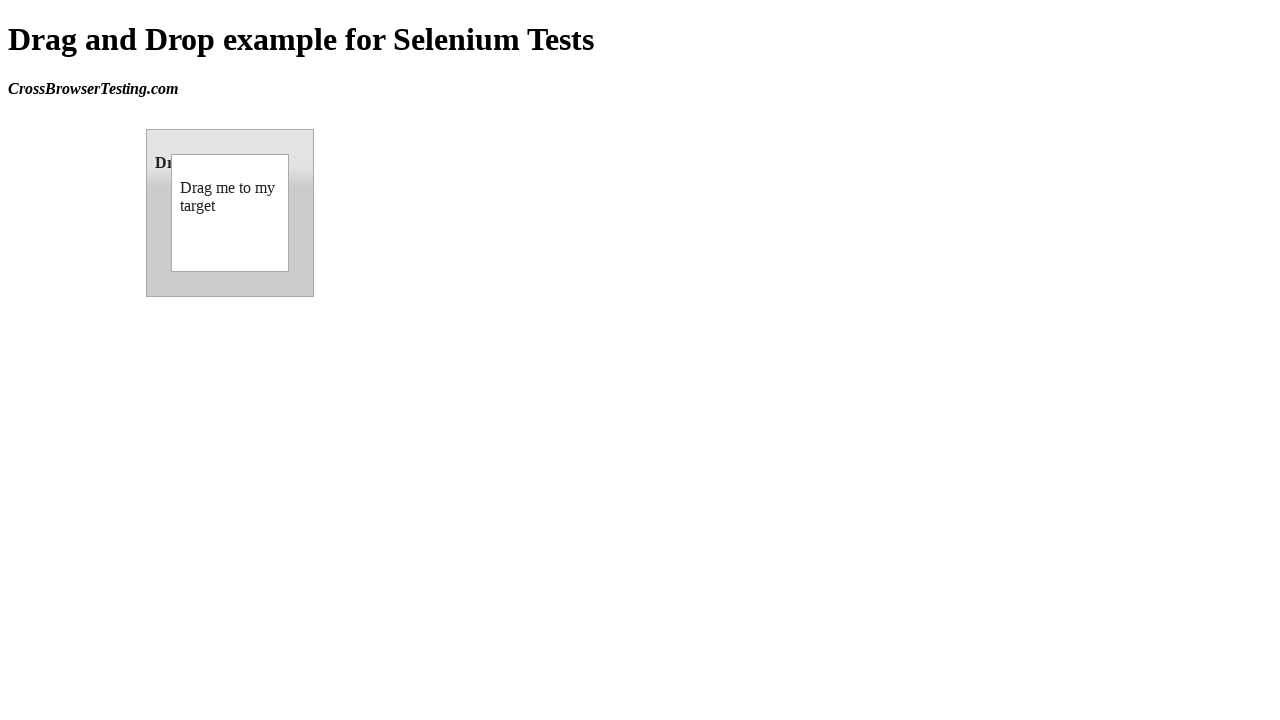

Released mouse button to drop element on target at (230, 213)
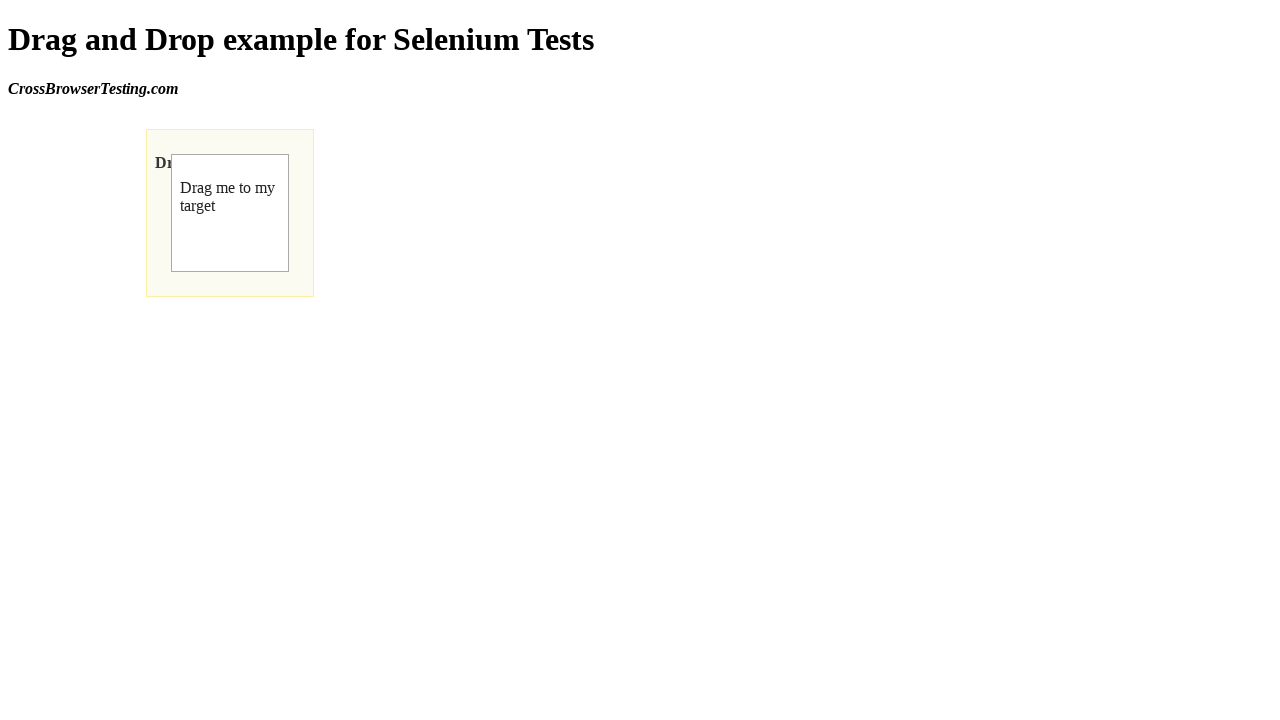

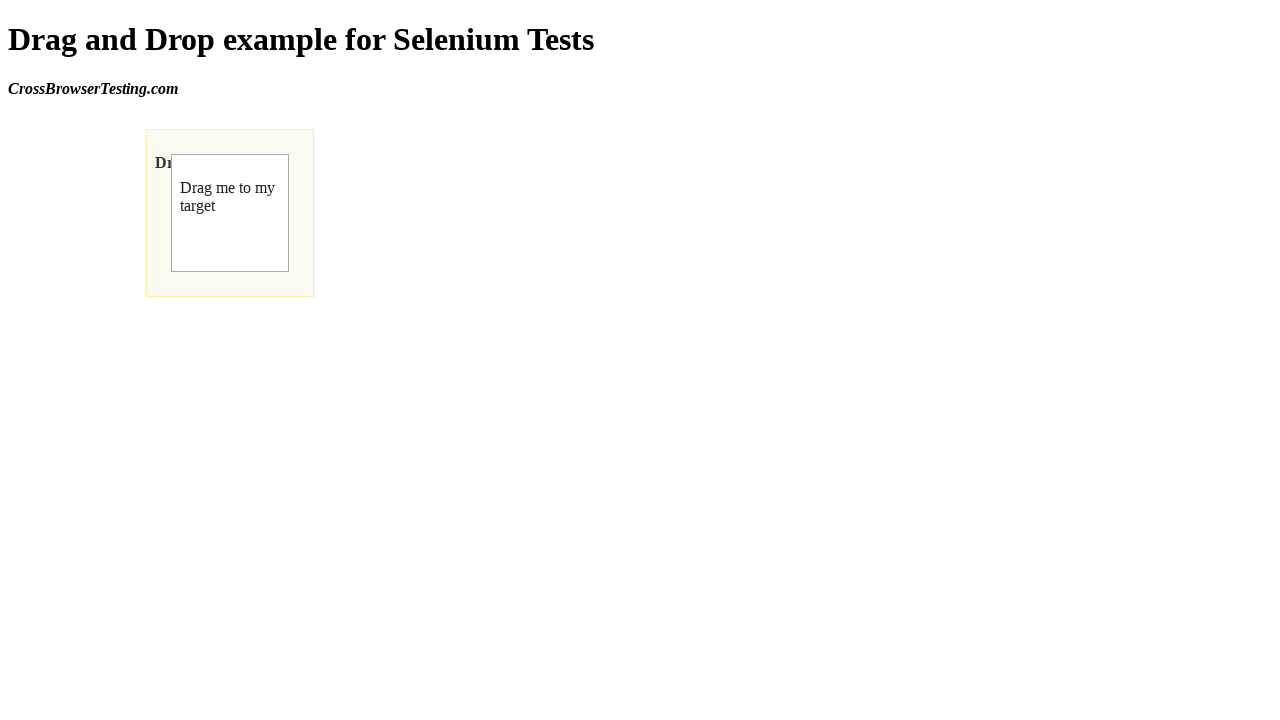